Tests opening a new tab by clicking a link and verifying the new page title

Starting URL: https://rahulshettyacademy.com/AutomationPractice/

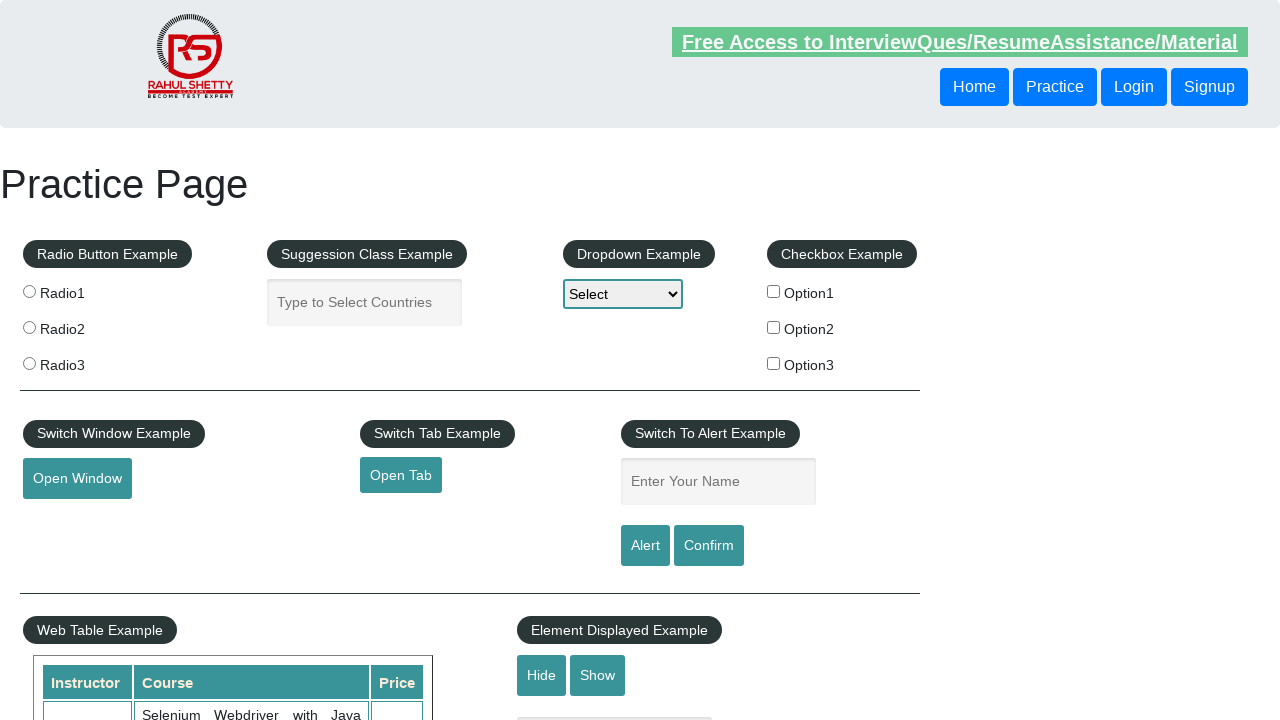

Clicked link to open new tab with qaclickacademy URL at (401, 475) on [href*='qaclickacademy']
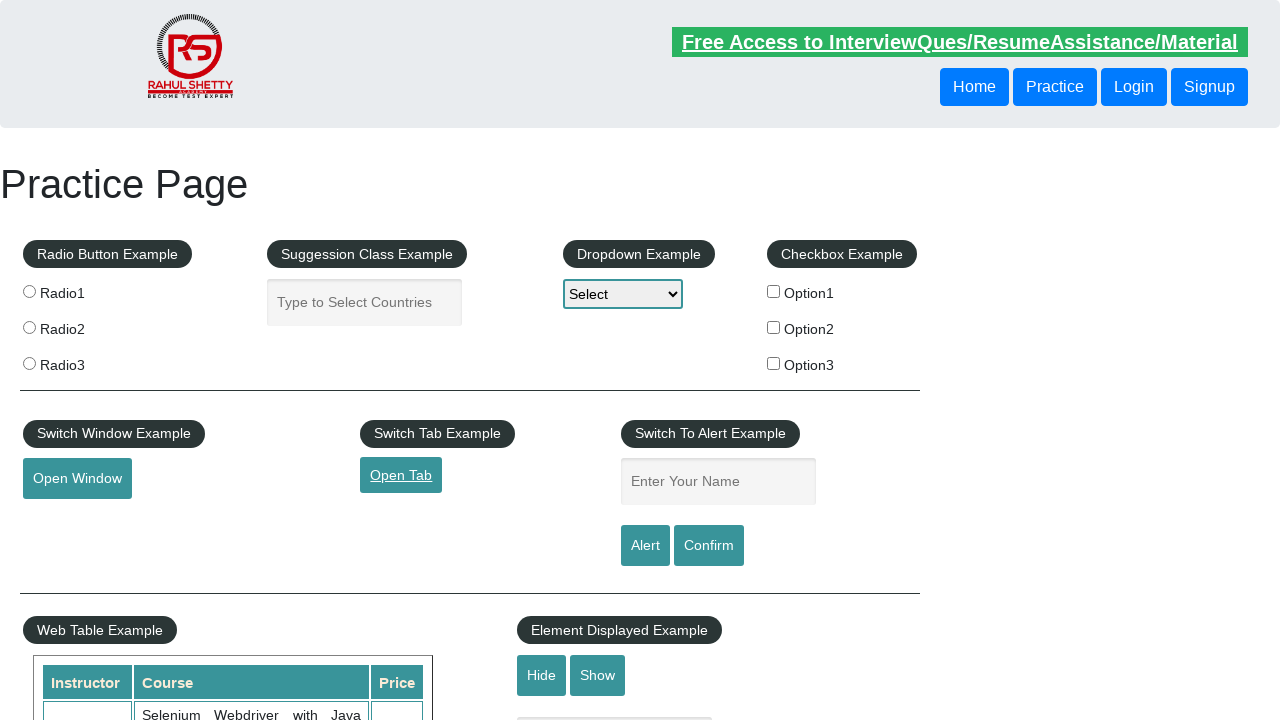

New tab opened and page object captured
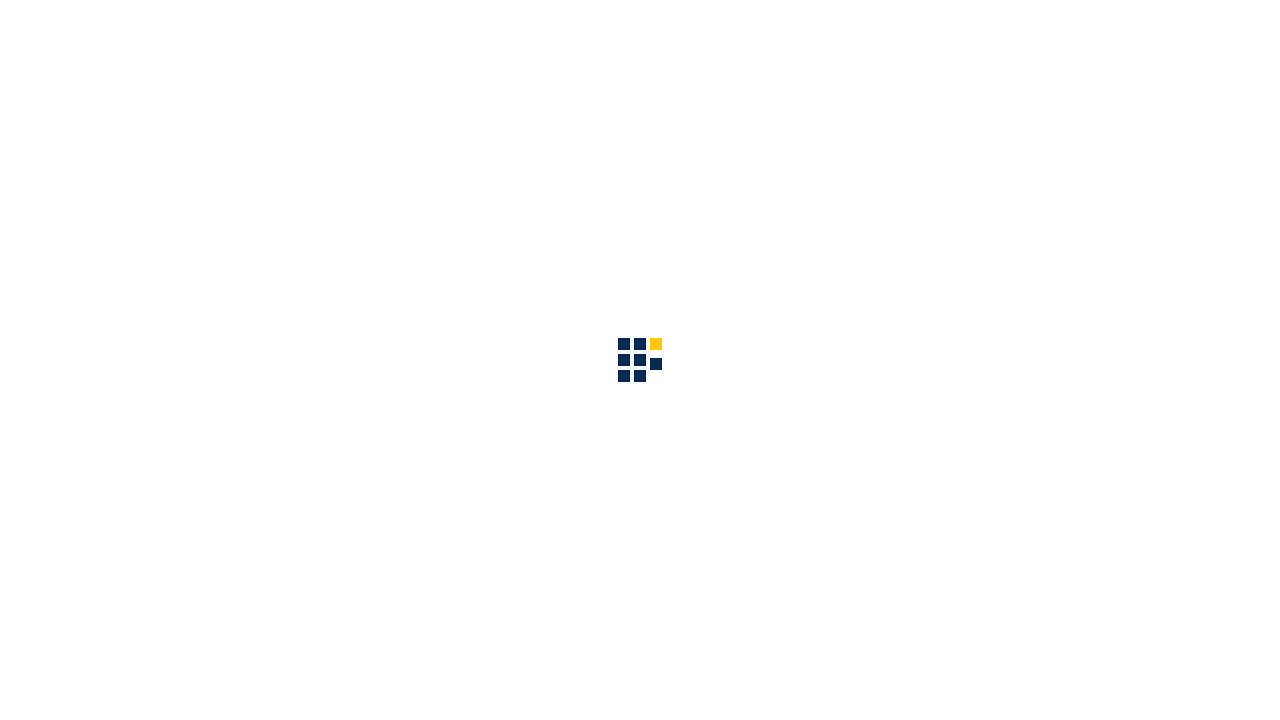

New page finished loading
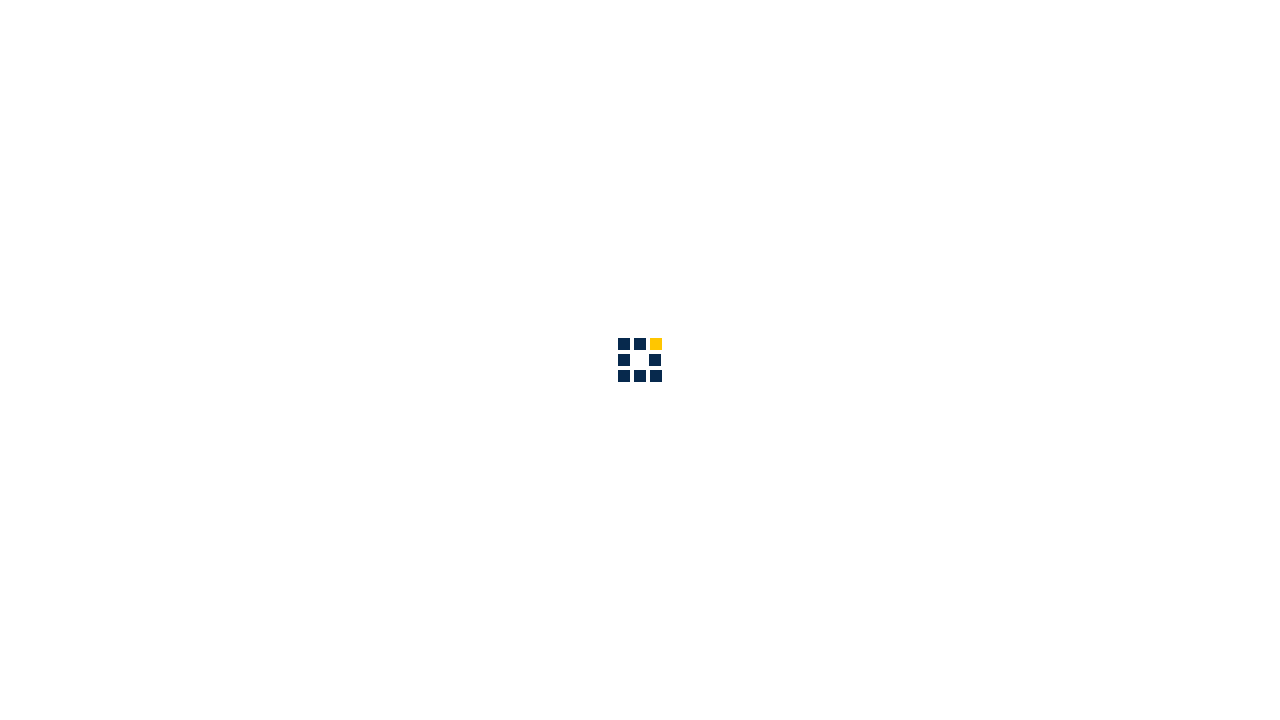

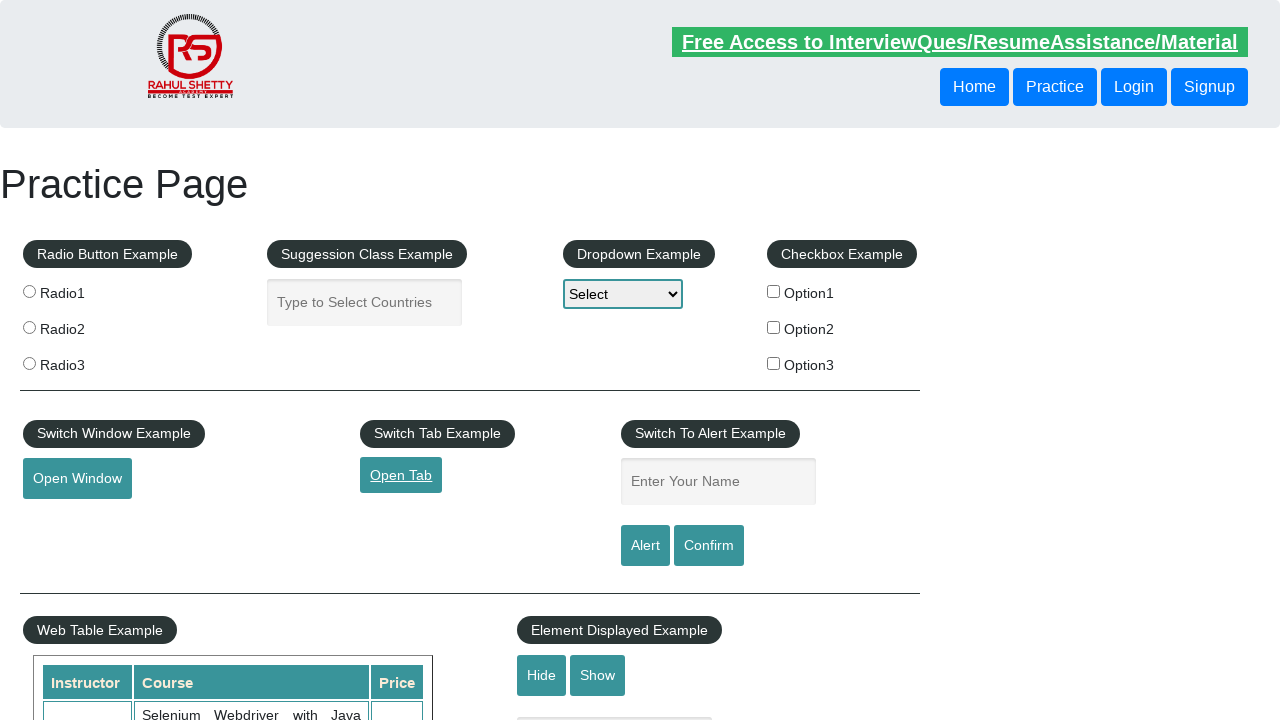